Navigates to Rotten Tomatoes homepage and locates movie carousel elements to verify their presence and attributes

Starting URL: https://www.rottentomatoes.com/

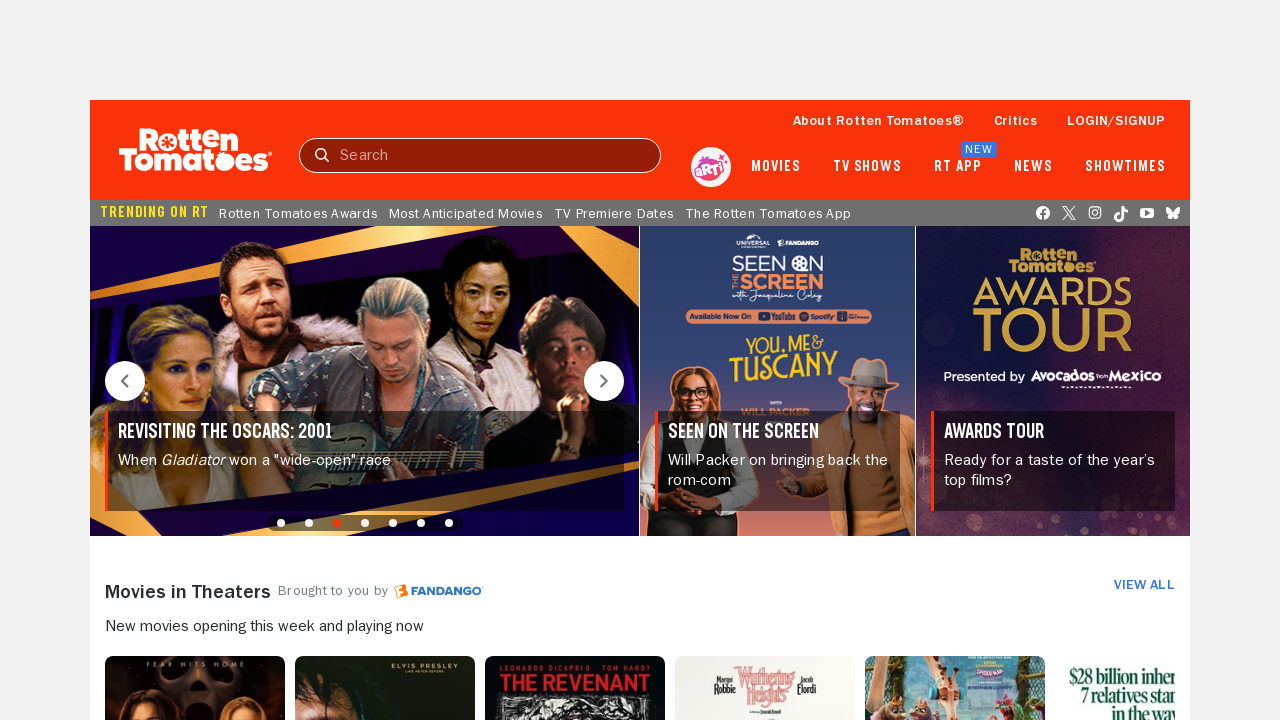

Waited for media lists section to load
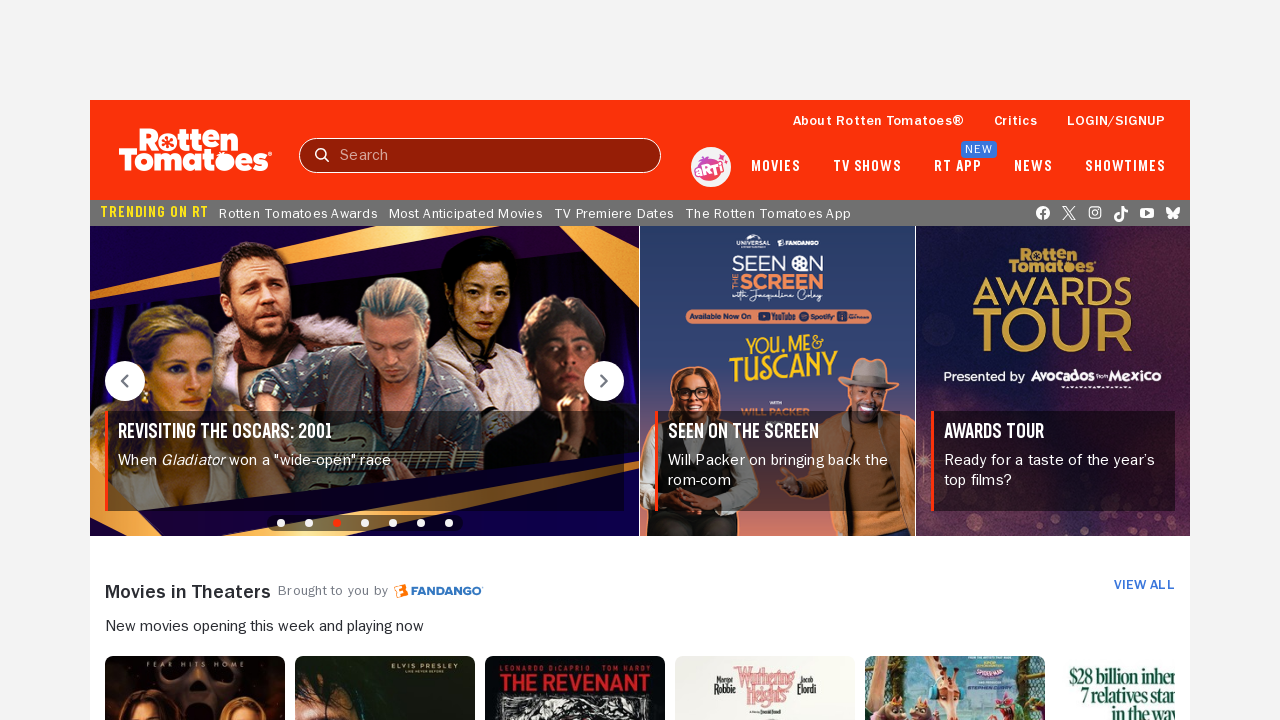

Located movie button element in carousel
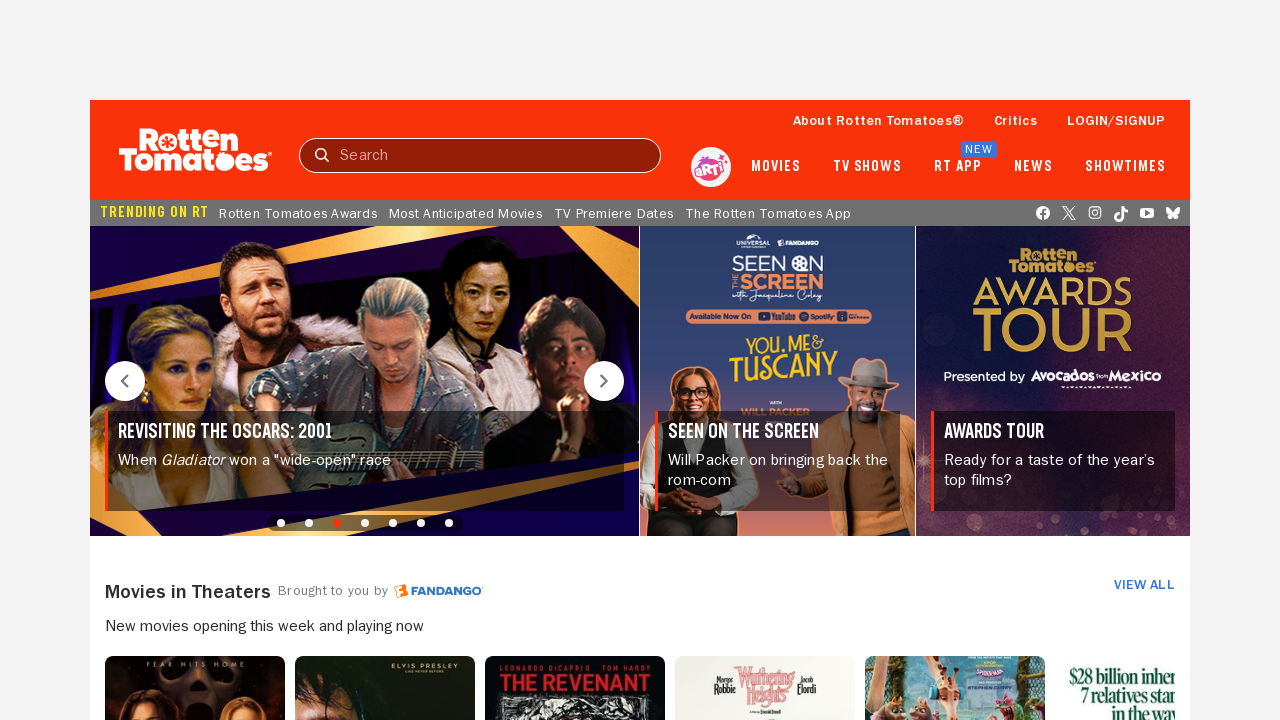

Located movie image element in carousel
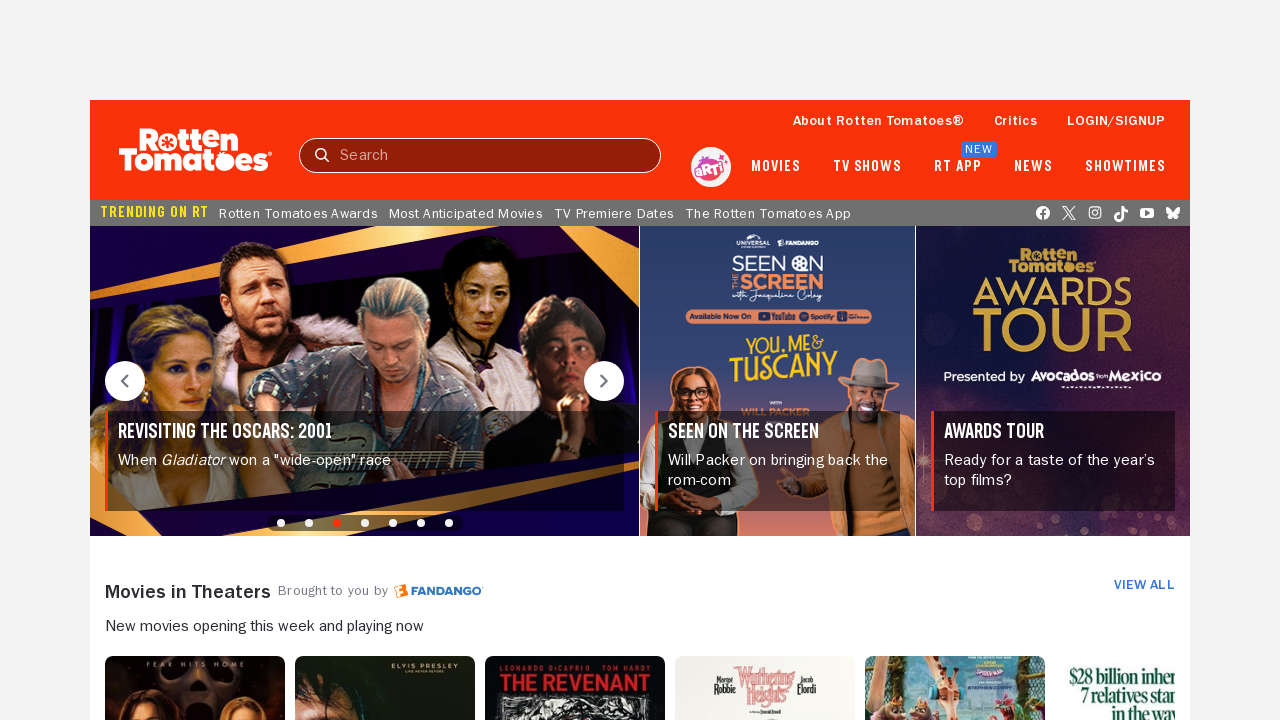

Verified movie button element is present
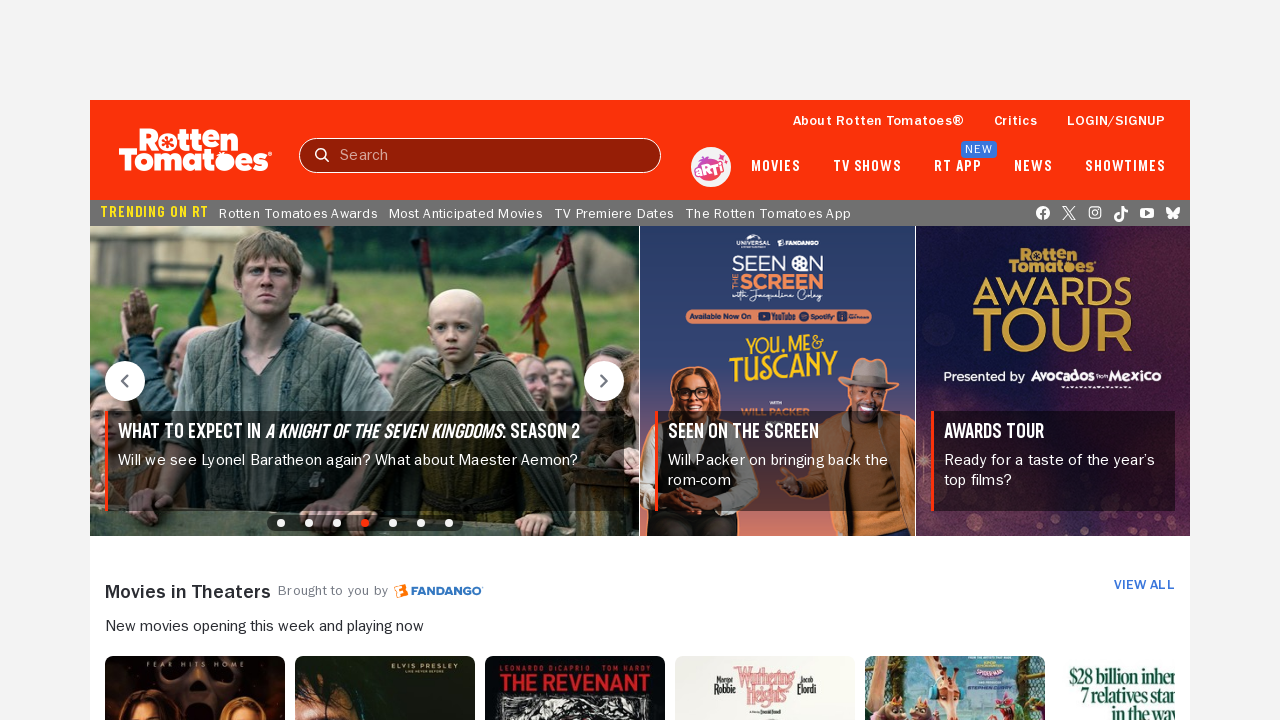

Verified movie image element is present
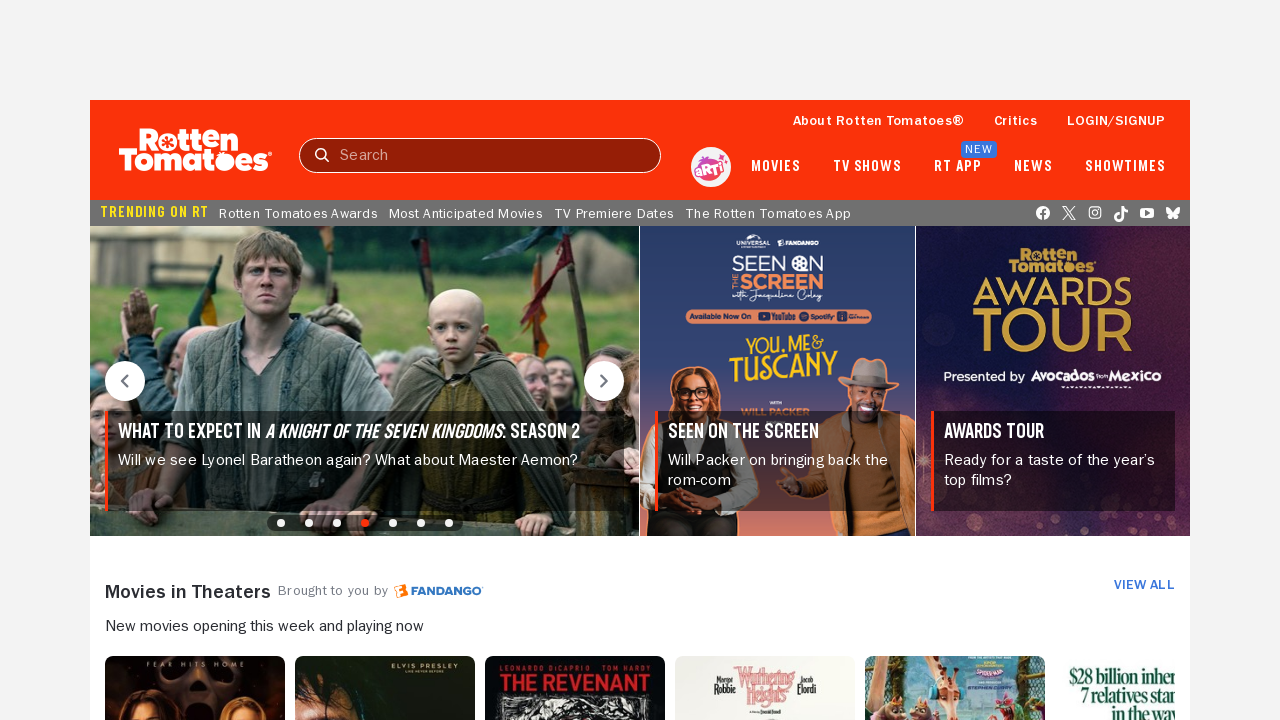

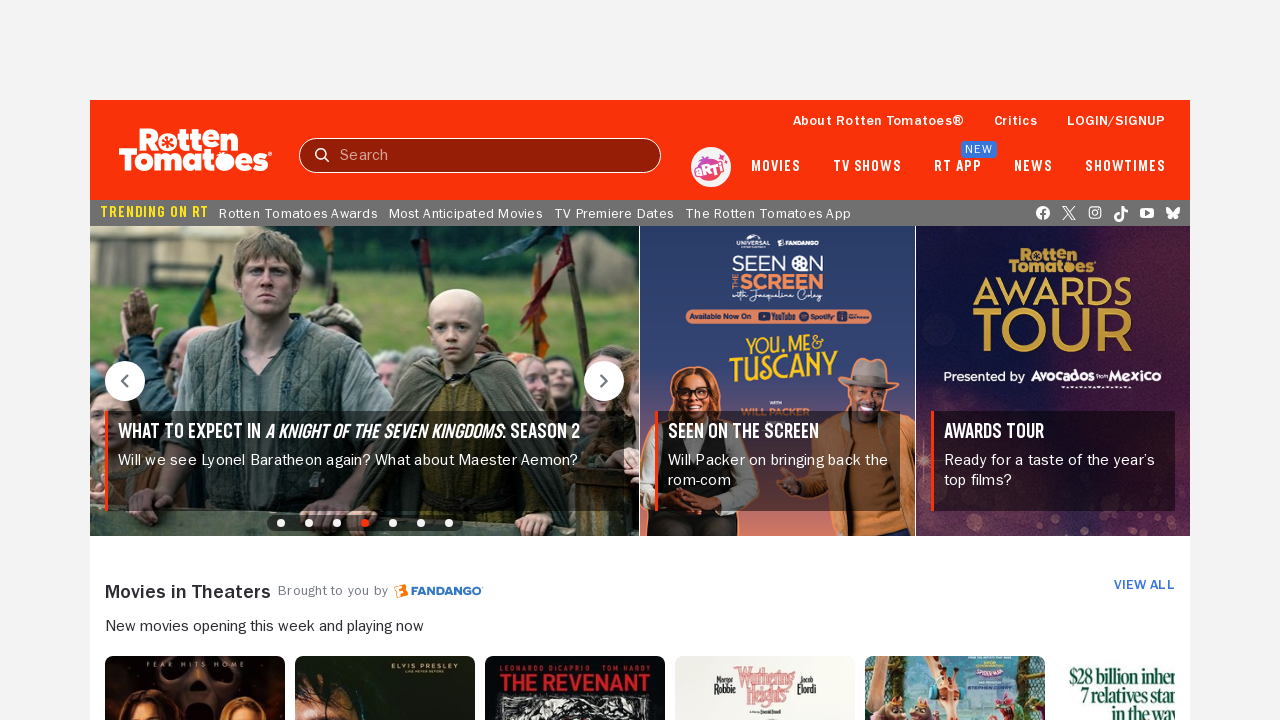